Fills text input field identified by label

Starting URL: https://bonigarcia.dev/selenium-webdriver-java/web-form.html

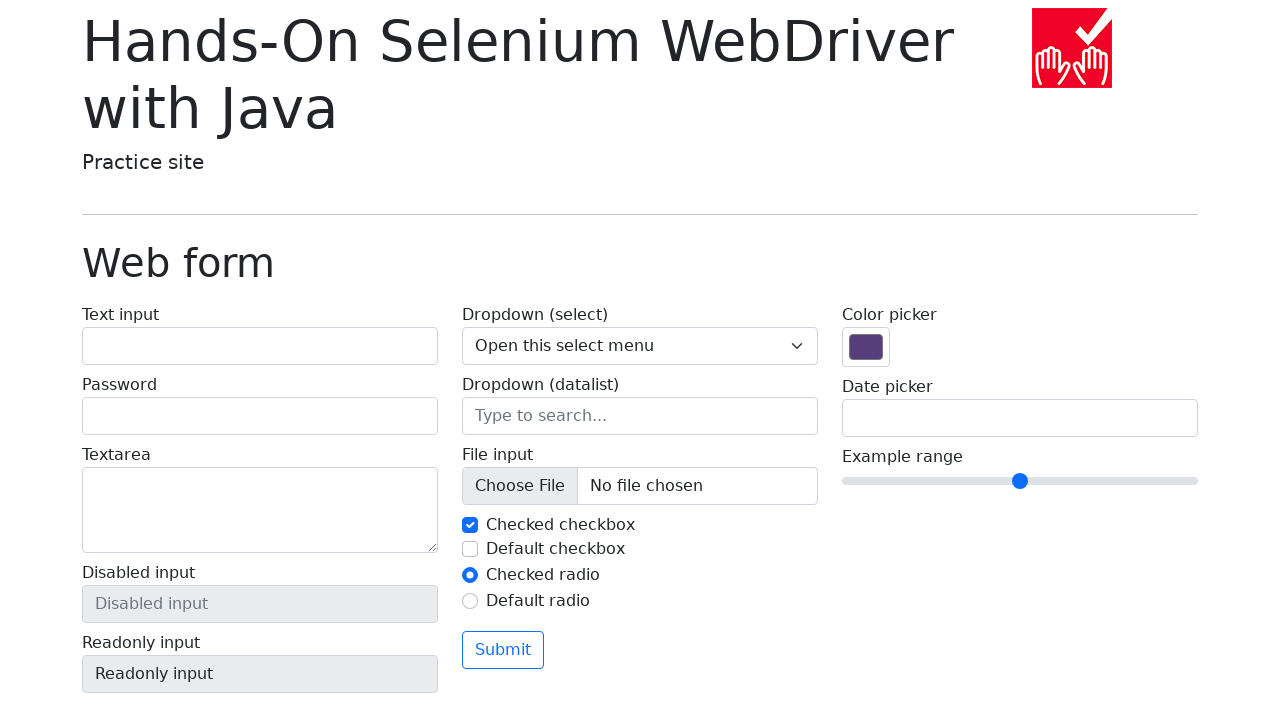

Filled text input field identified by label 'Text input' with 'MyLabel' on internal:label="Text input"i
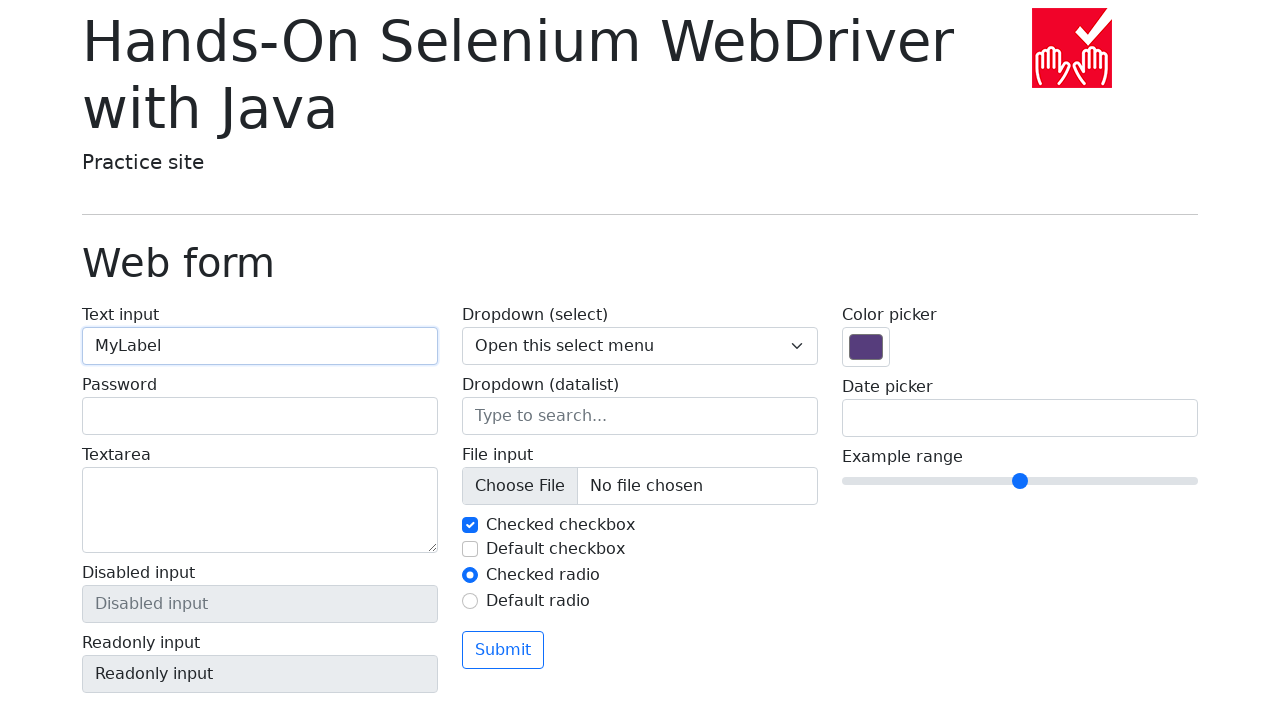

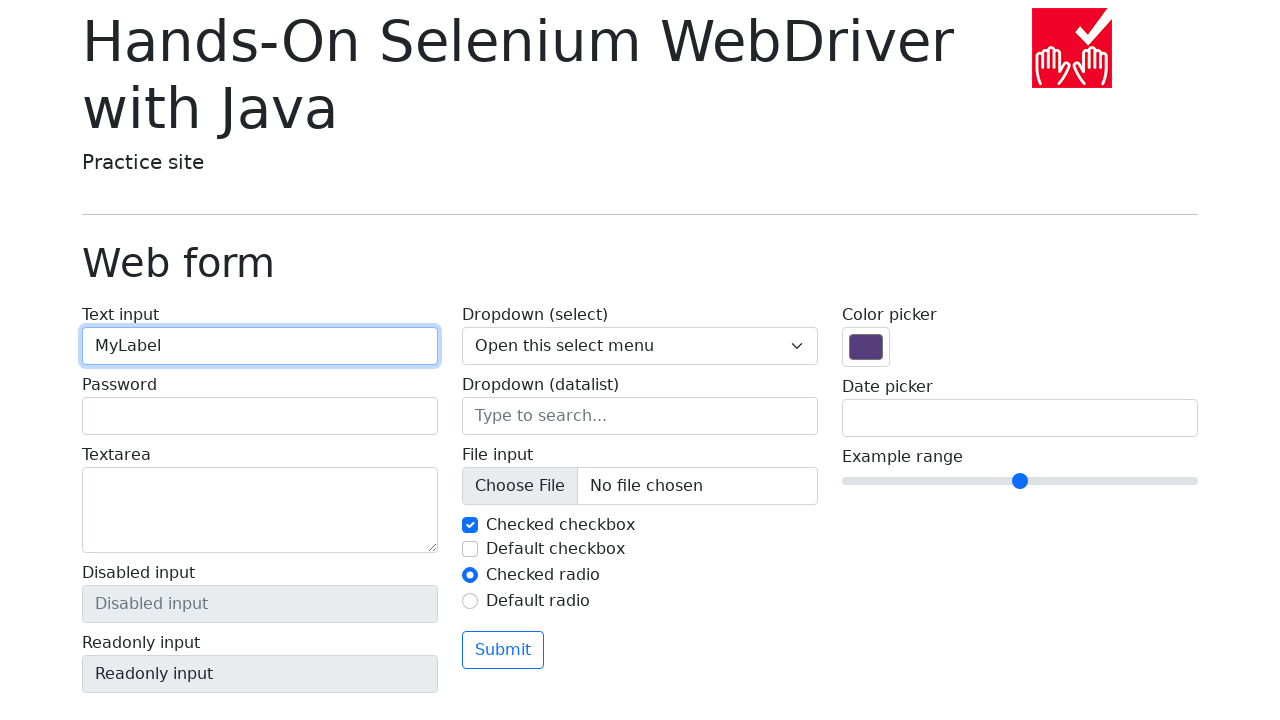